Tests alert handling functionality by clicking a button that triggers an alert and then dismissing the alert using the cancel button

Starting URL: http://testautomationpractice.blogspot.com/

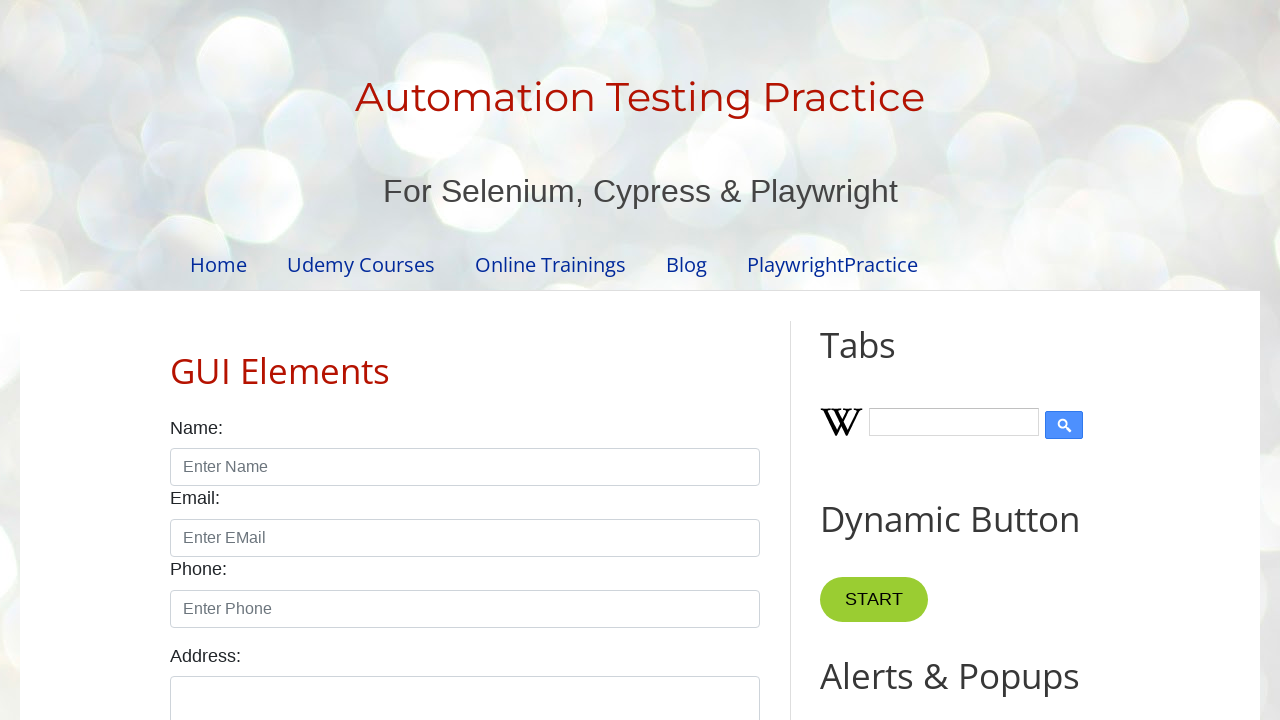

Clicked button to trigger alert at (888, 361) on xpath=//*[@id="HTML9"]/div[1]/button
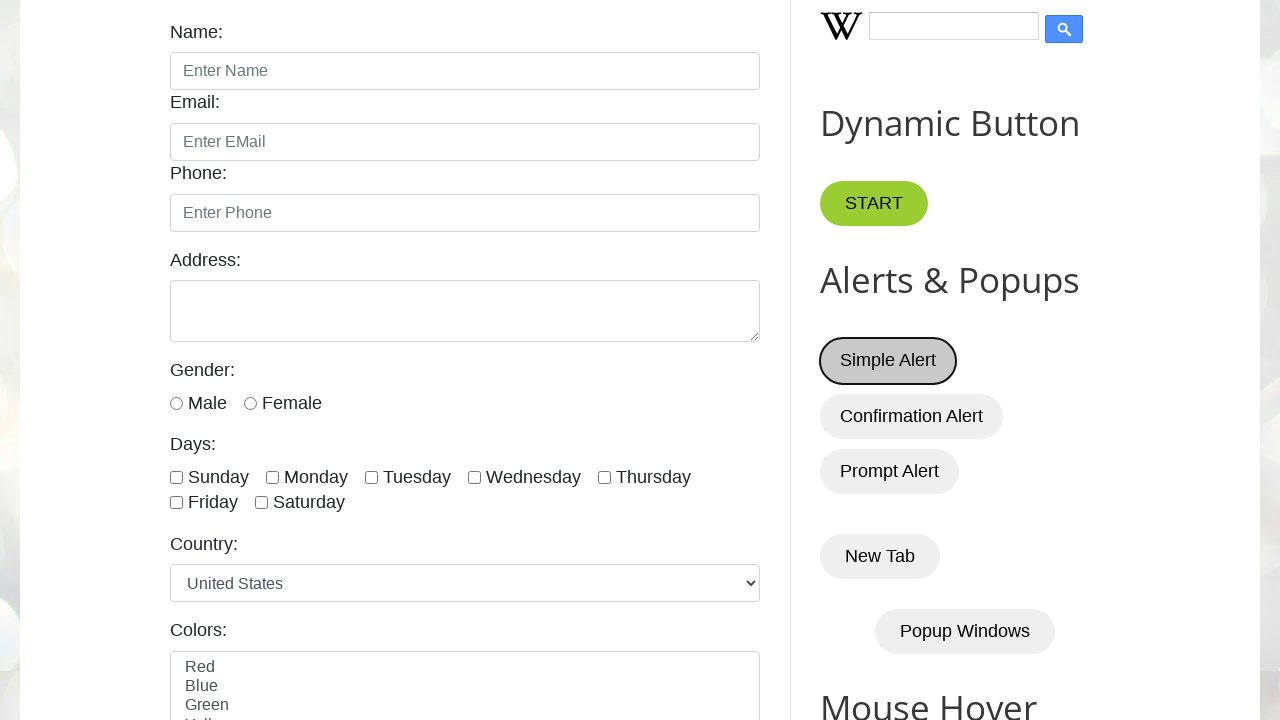

Set up dialog handler to dismiss alerts
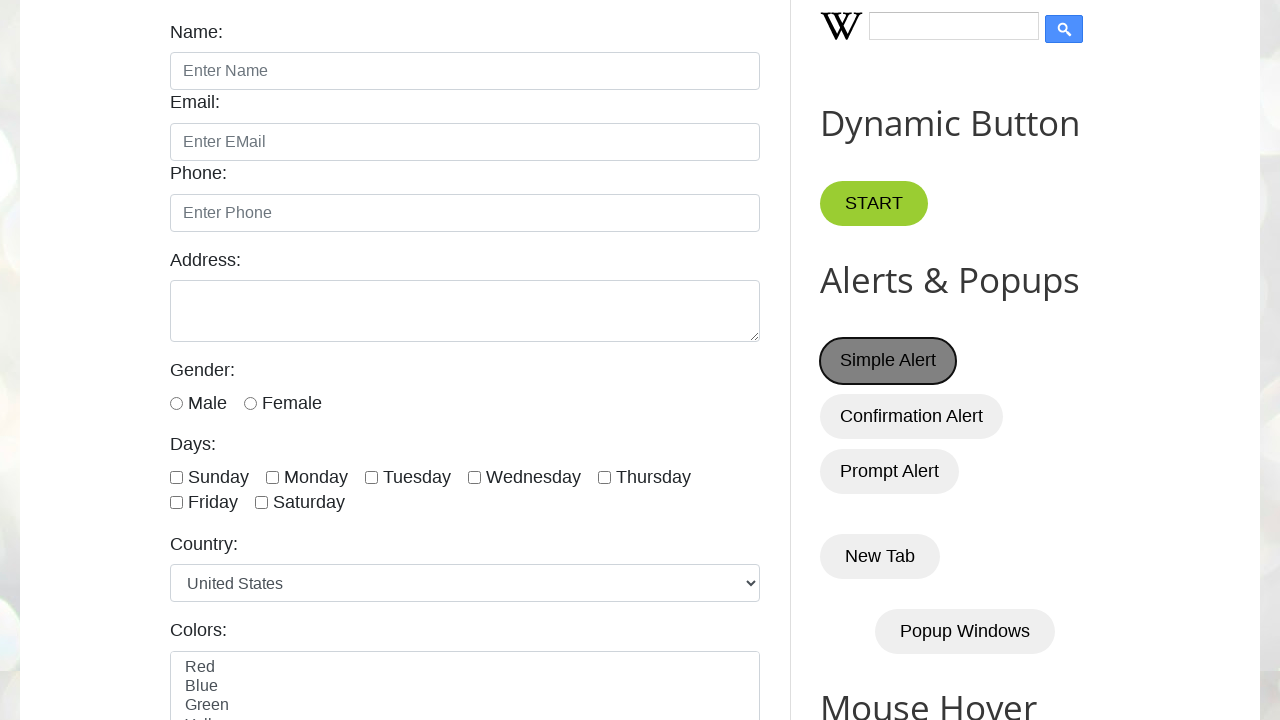

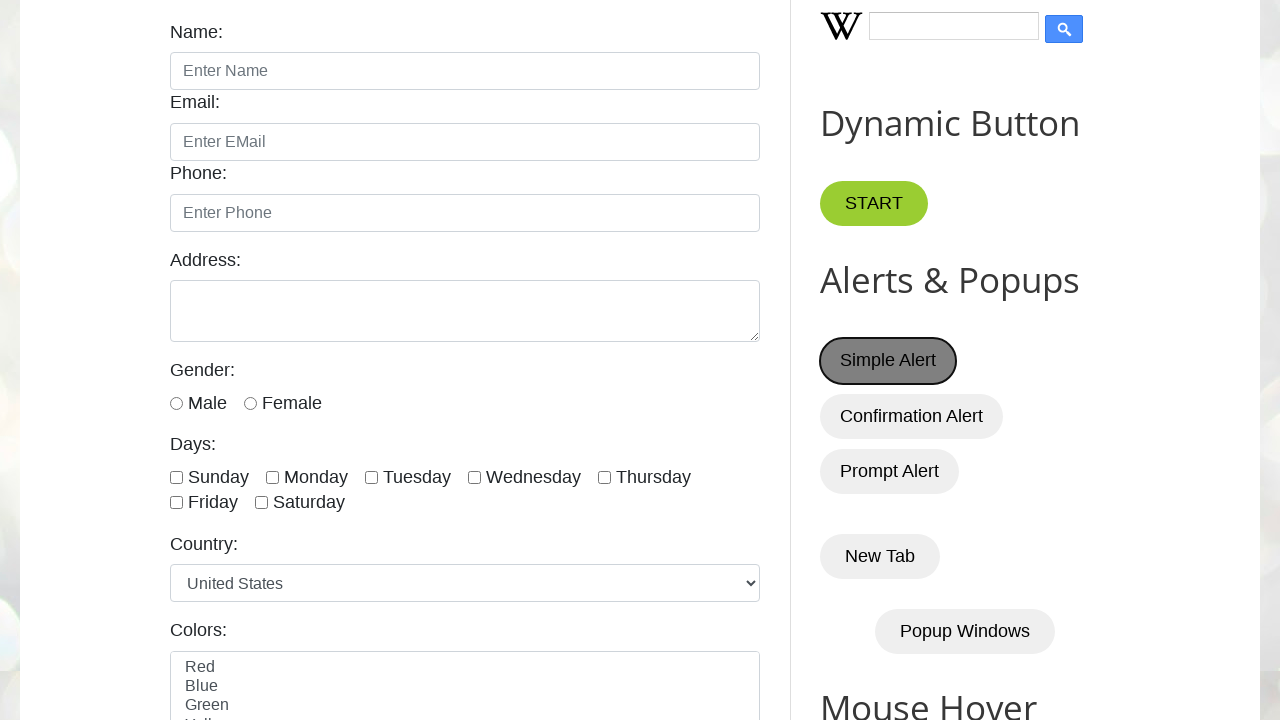